Navigates to WebdriverIO homepage and verifies the Get Started button is clickable

Starting URL: https://webdriver.io

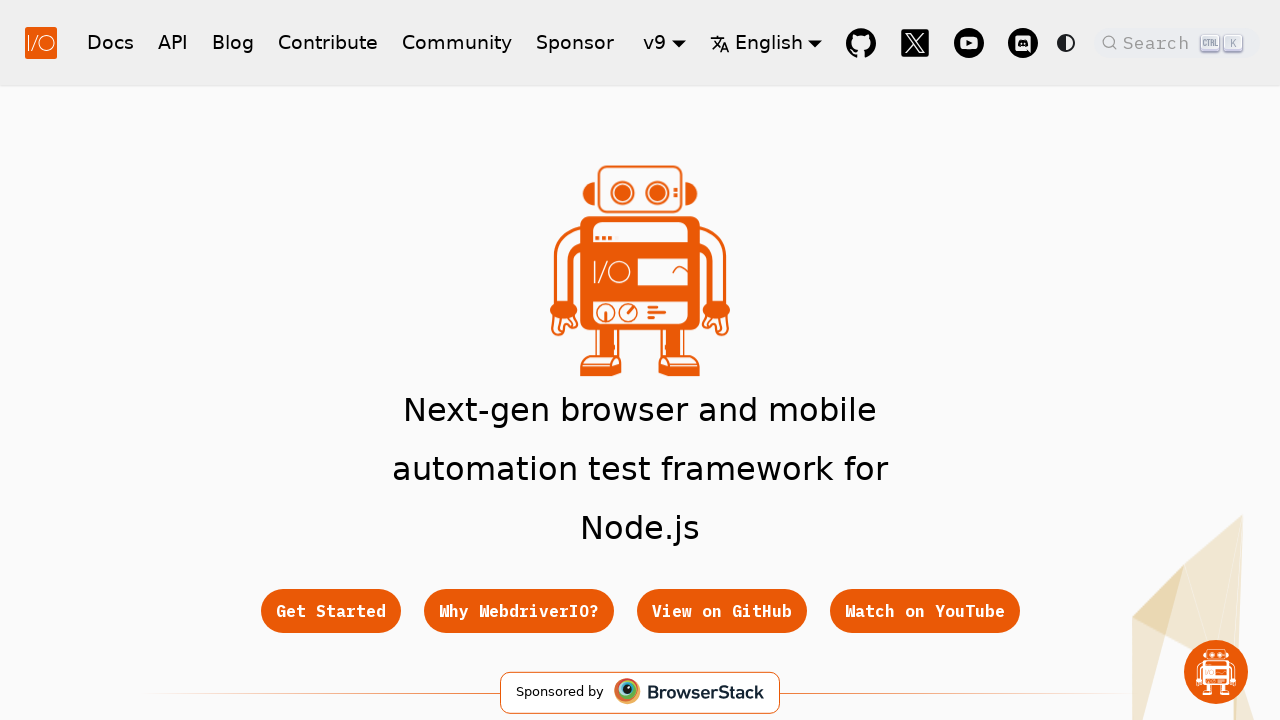

Navigated to WebdriverIO homepage
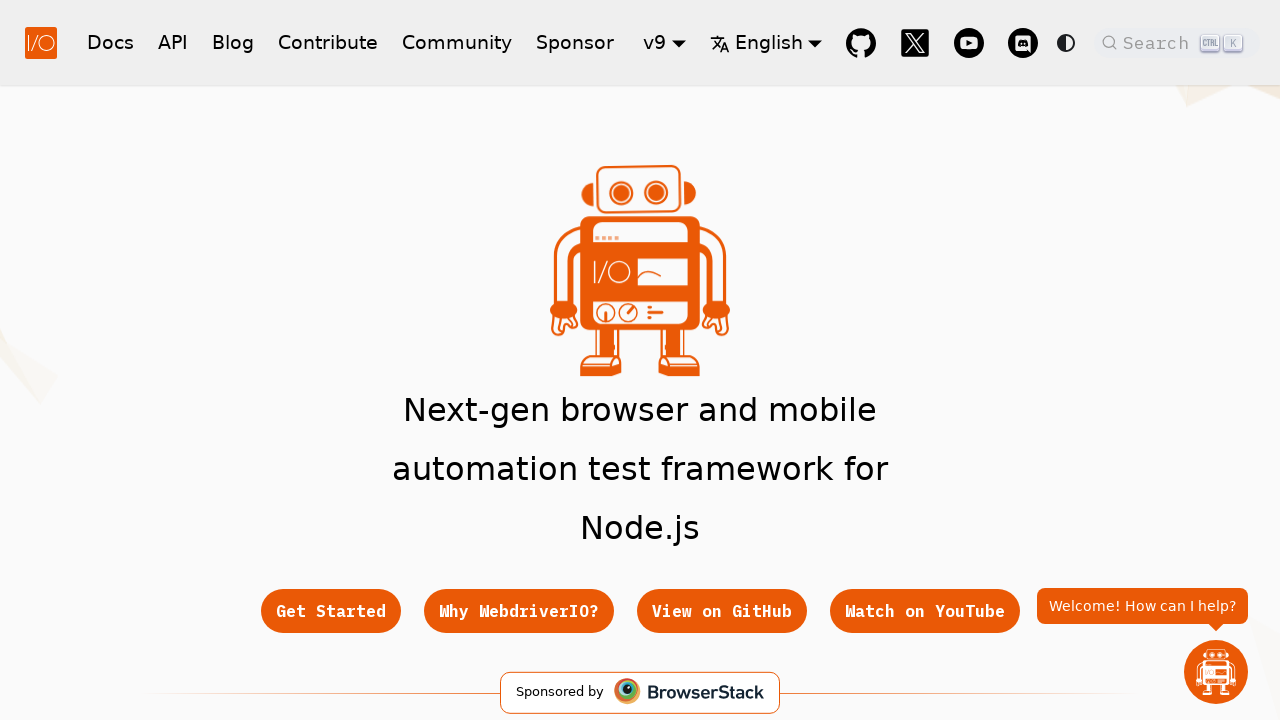

Get Started button is visible
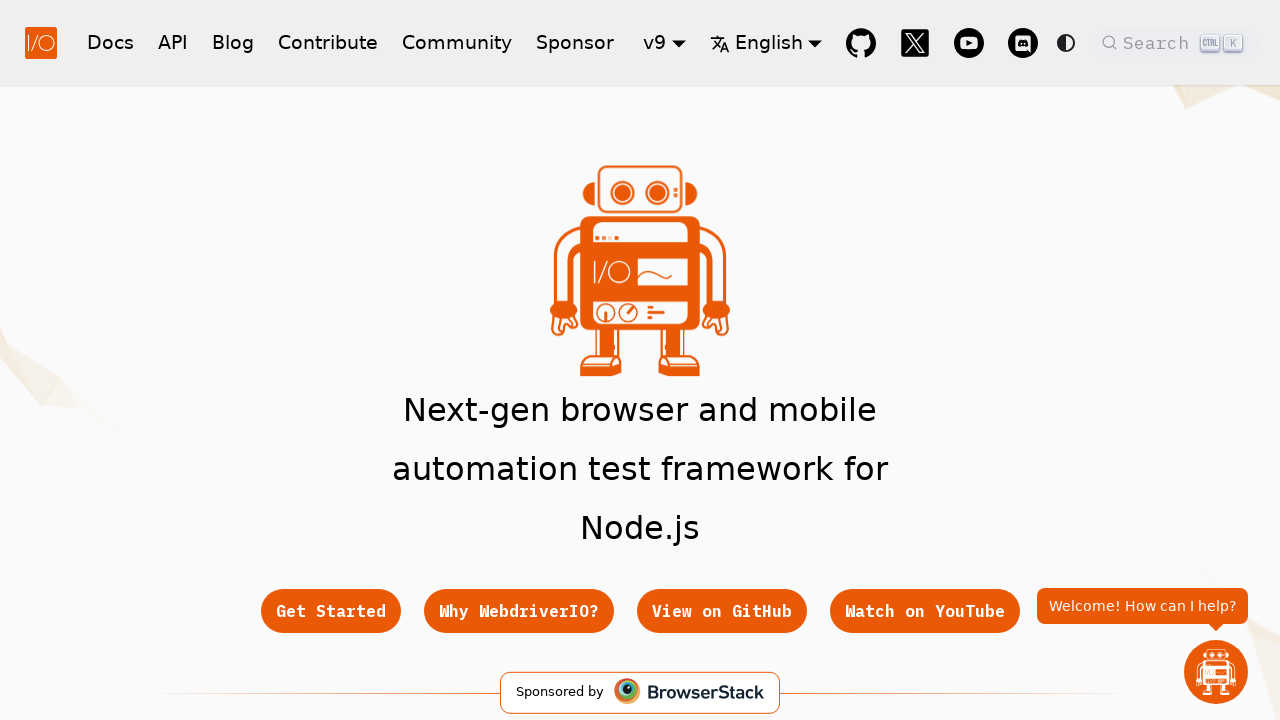

Verified Get Started button is clickable and enabled
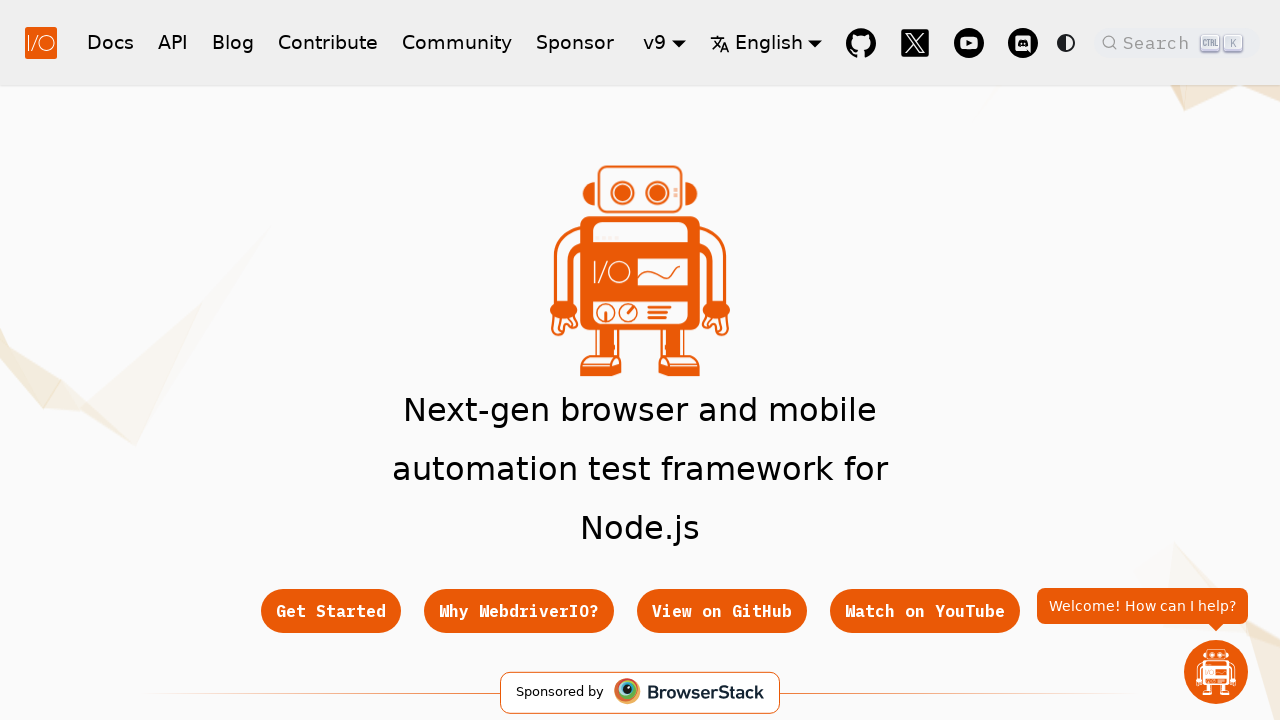

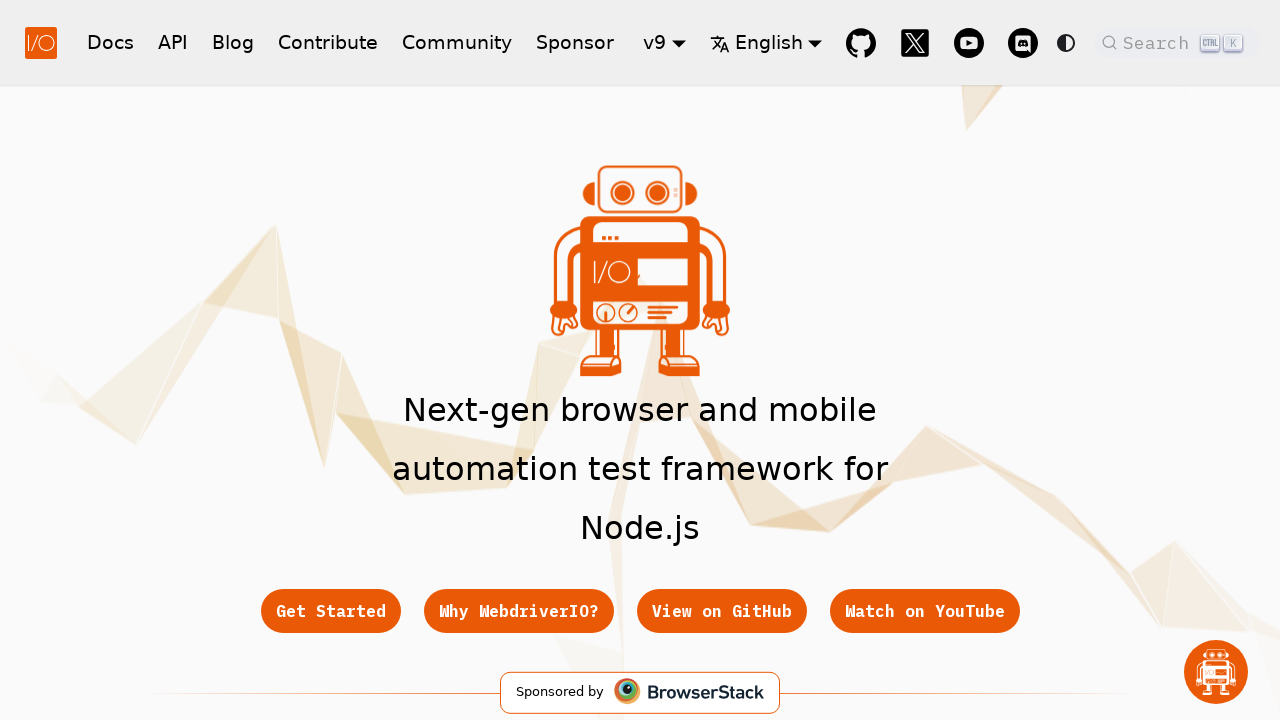